Tests different types of JavaScript alerts including simple alerts, confirmation dialogs, and prompt boxes by interacting with each type and handling them appropriately

Starting URL: https://demo.automationtesting.in/Alerts.html

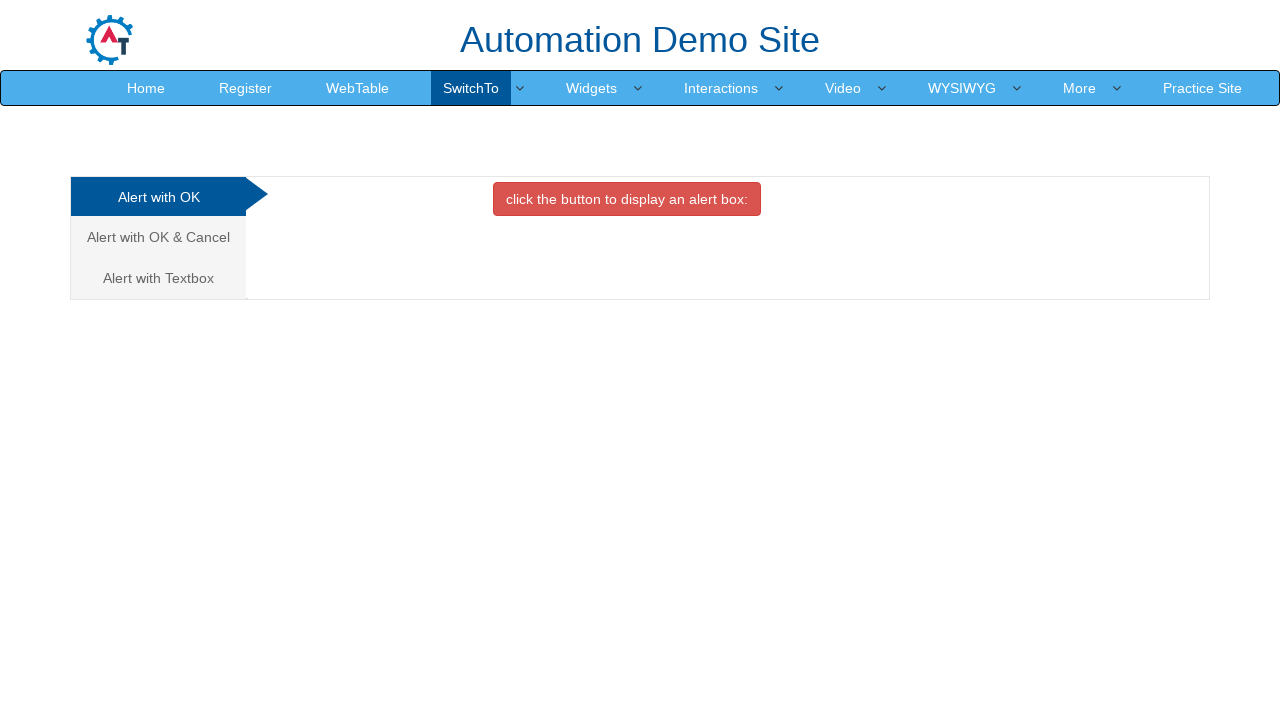

Clicked 'Alert with OK' link at (158, 197) on xpath=//a[text()='Alert with OK ']
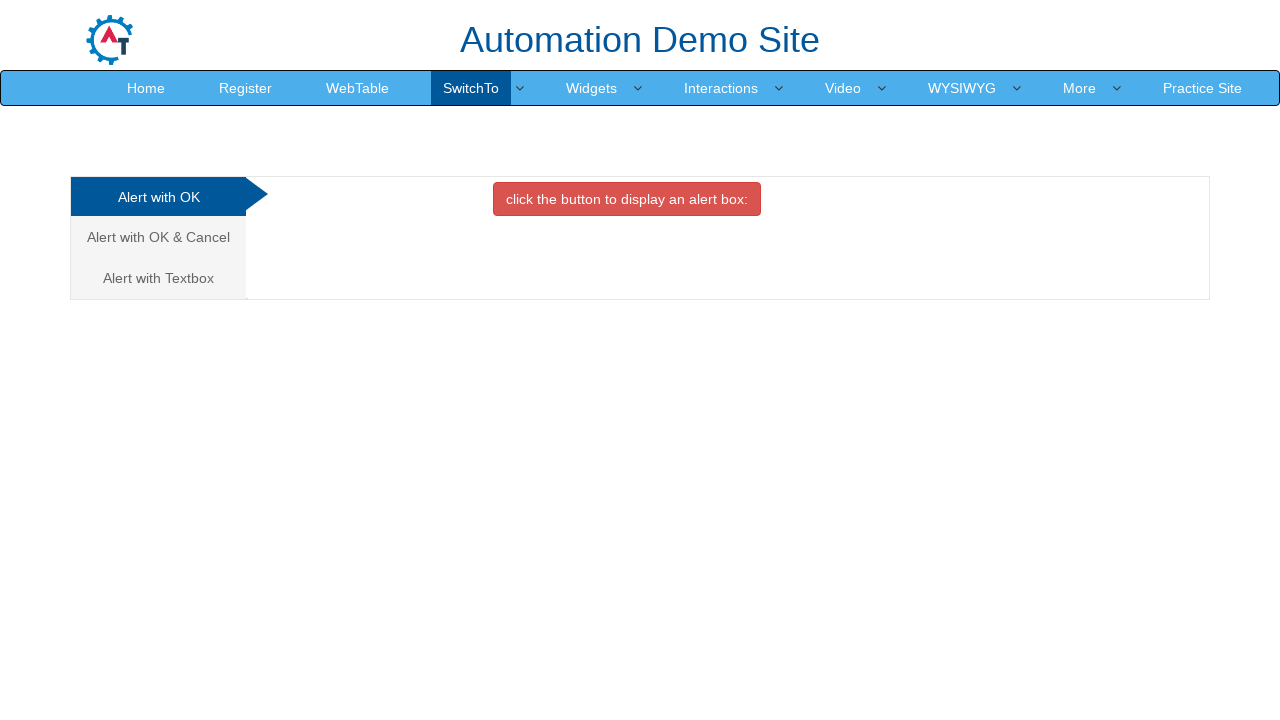

Clicked button to display simple alert at (627, 199) on xpath=//button[contains(text(),'click the button to display an')]
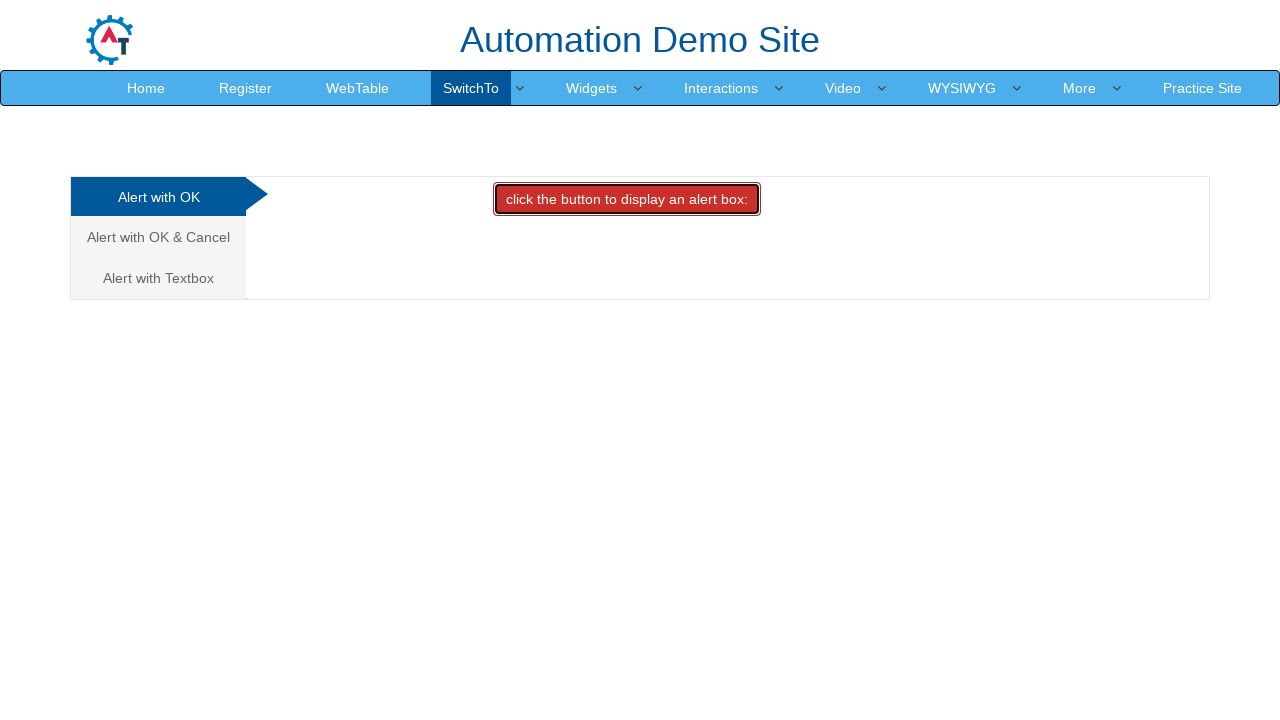

Set up dialog handler to accept alerts
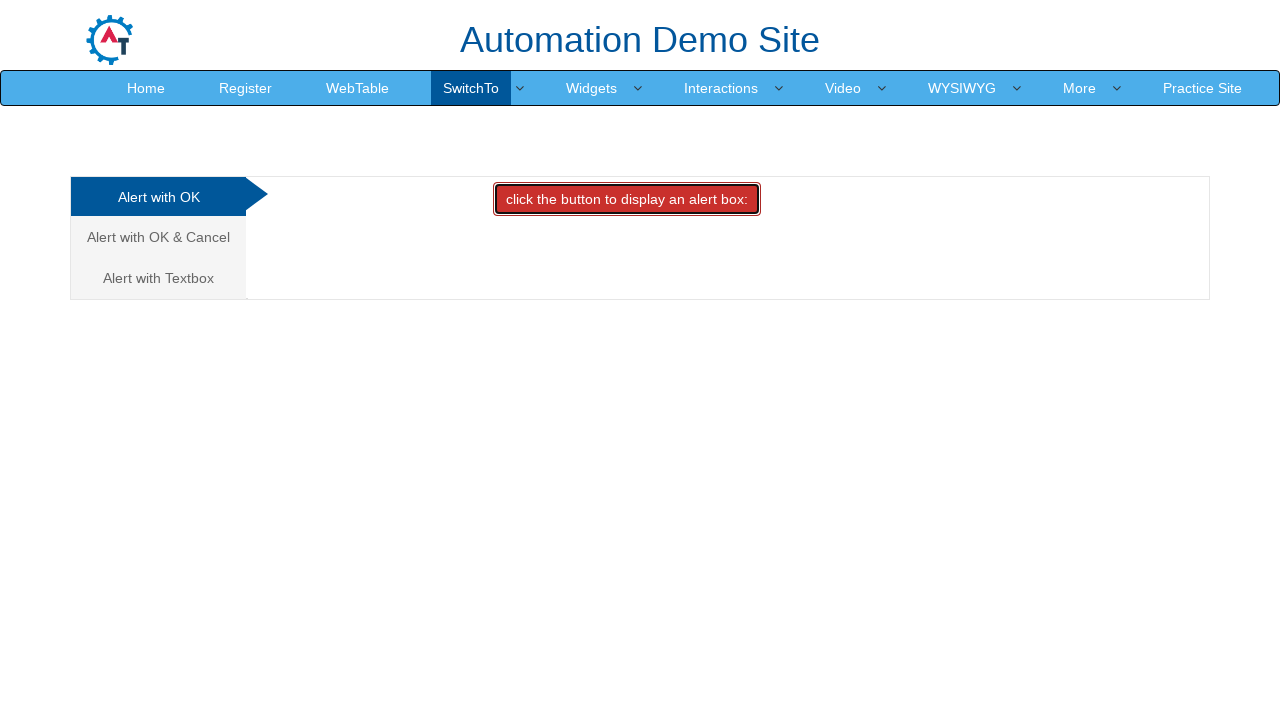

Waited 2 seconds for alert handling
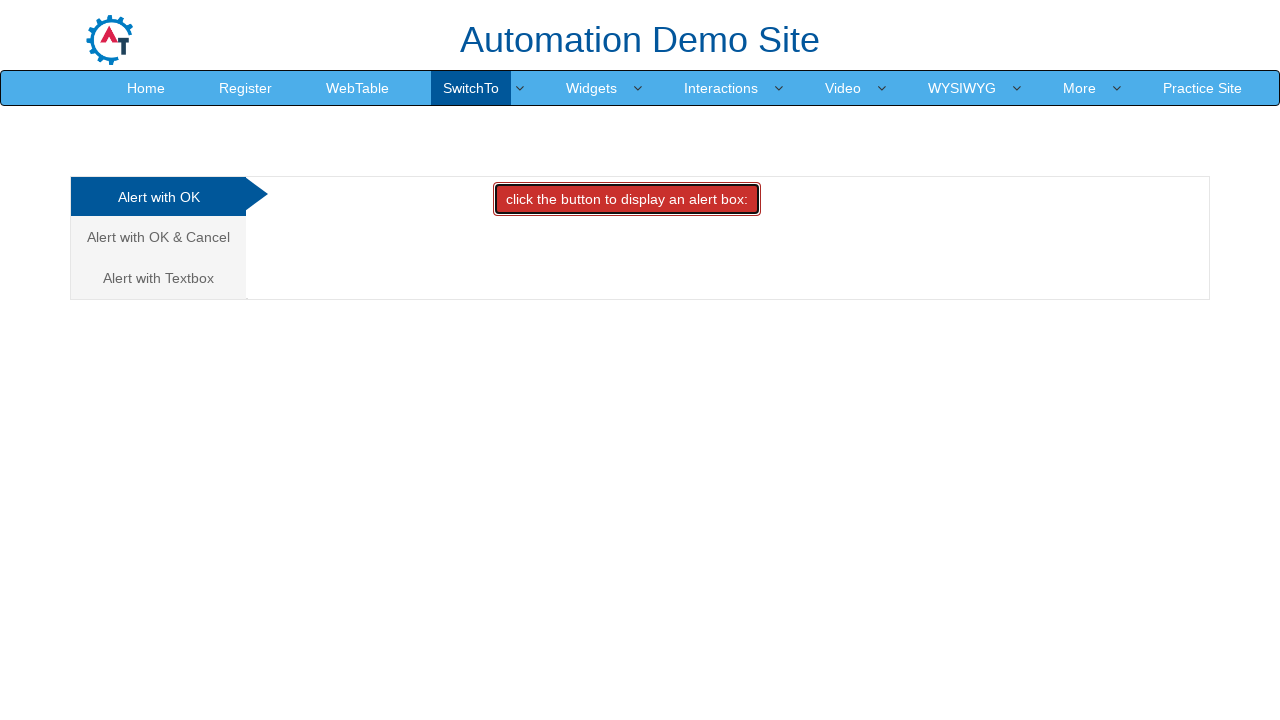

Clicked 'Alert with OK & Cancel' link at (158, 237) on xpath=//a[contains(text(),'Alert with OK & Cancel ')]
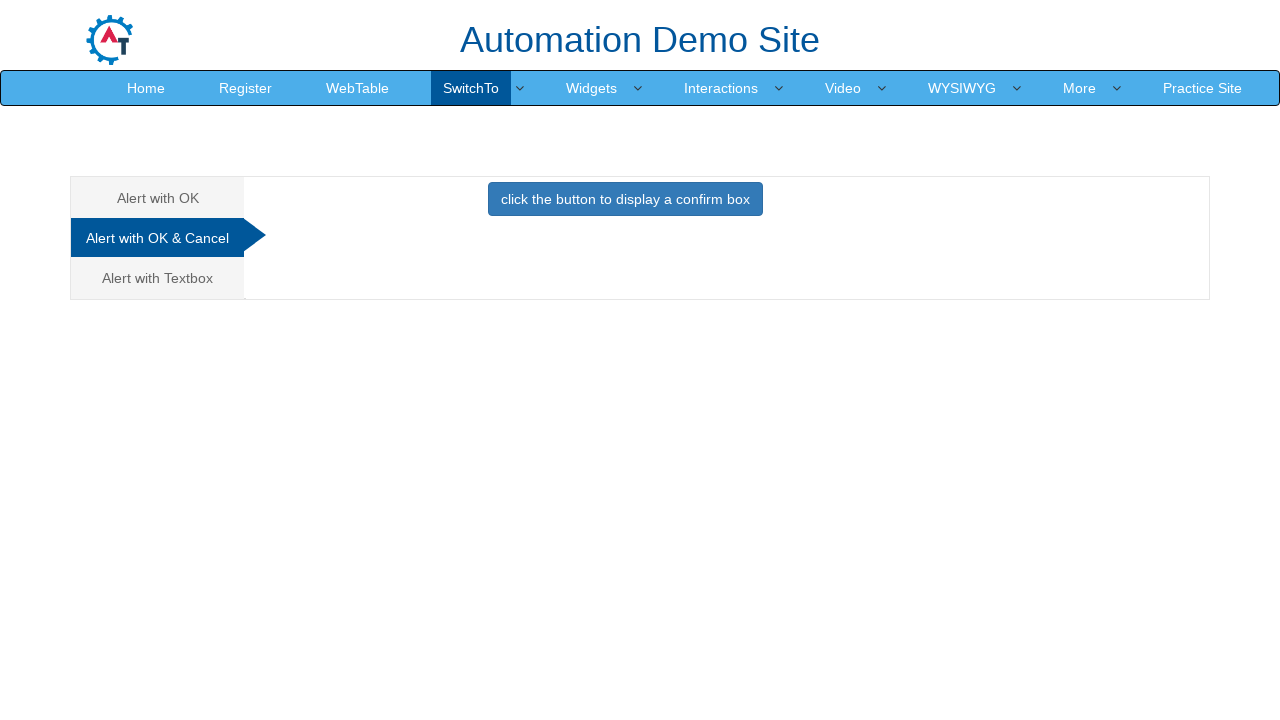

Set up dialog handler to dismiss confirmation alerts
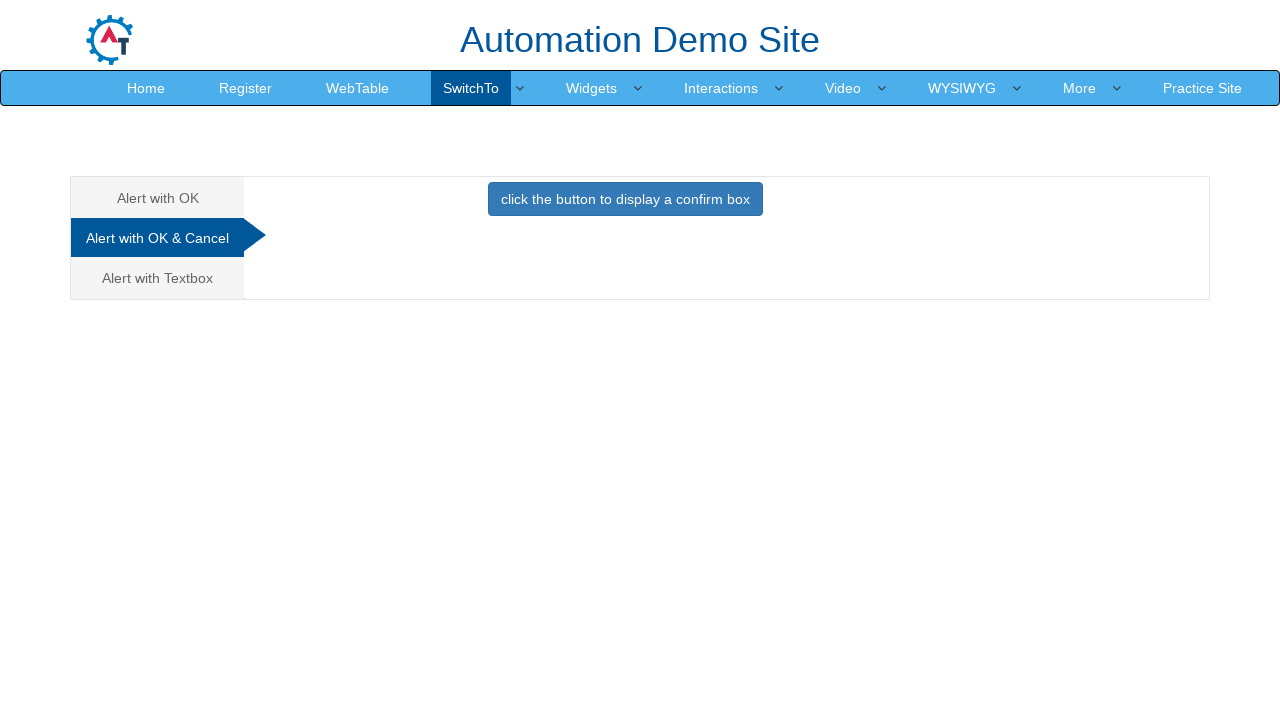

Clicked button to display confirmation dialog at (625, 199) on xpath=//button[contains(text(),'click the button to display a confirm box ')]
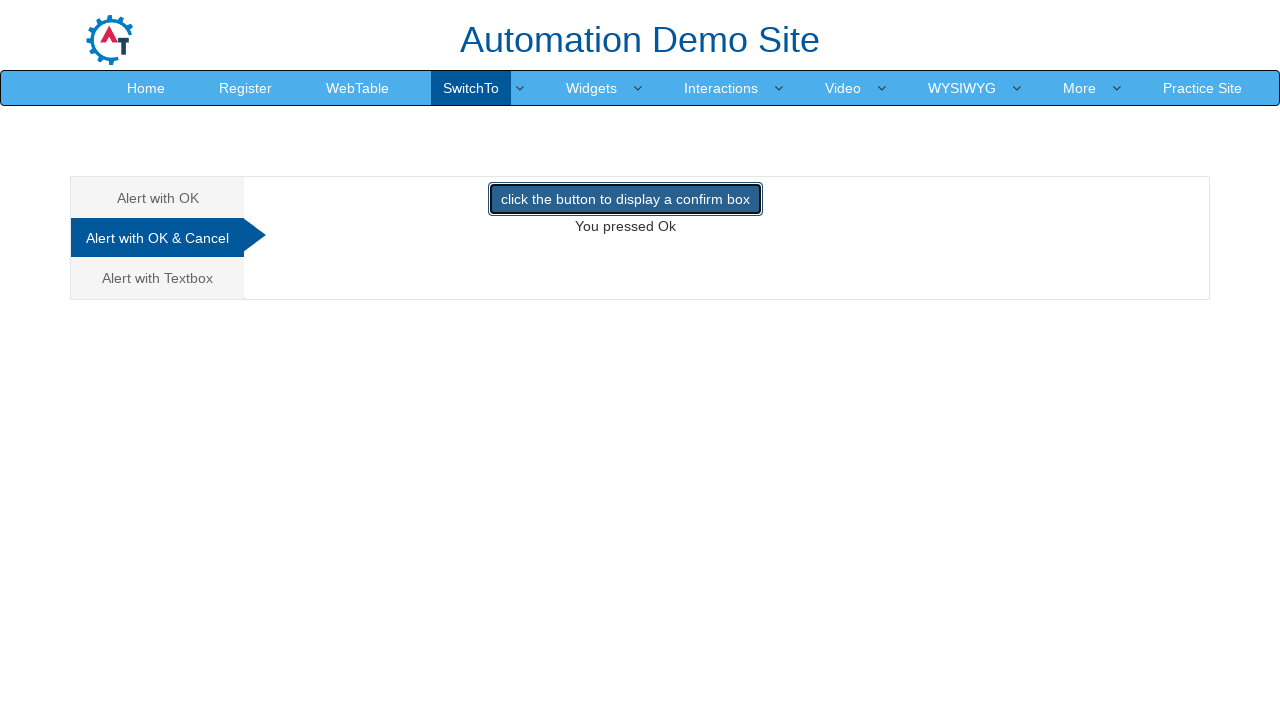

Clicked 'Alert with Textbox' link at (158, 278) on xpath=//a[contains(text(),'Alert with Textbox ')]
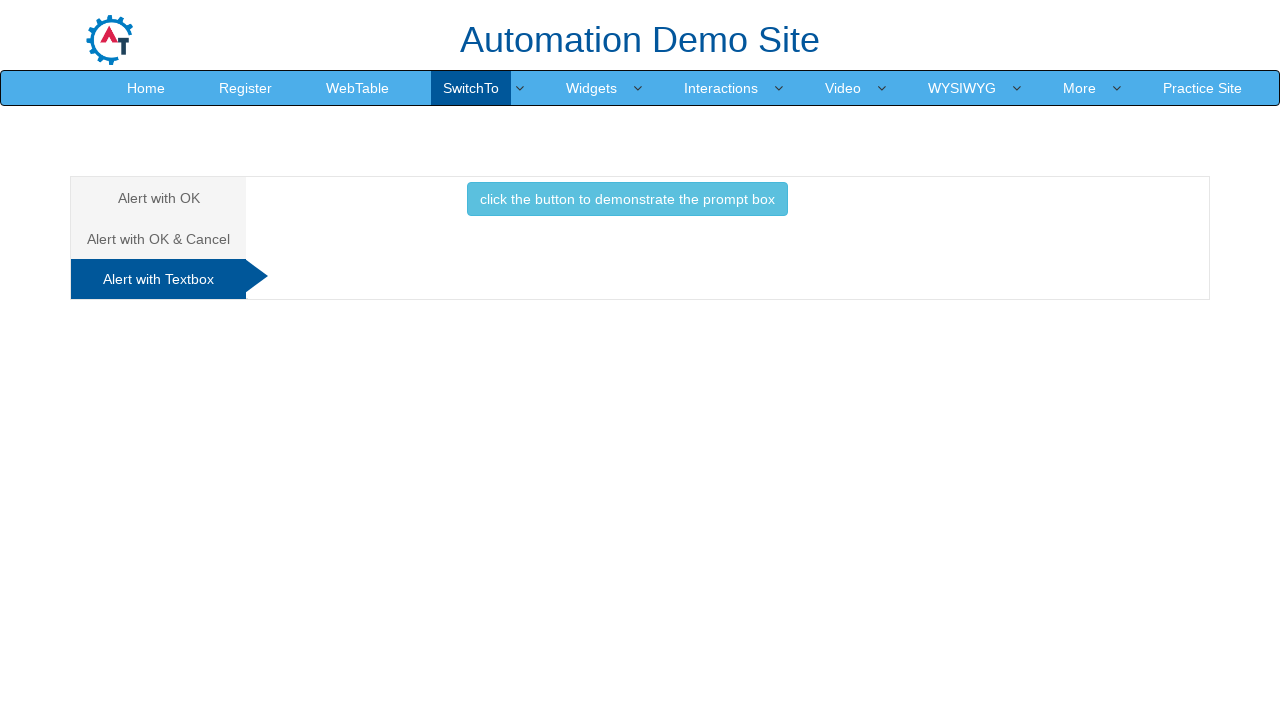

Set up dialog handler to accept prompt with text 'Nitin'
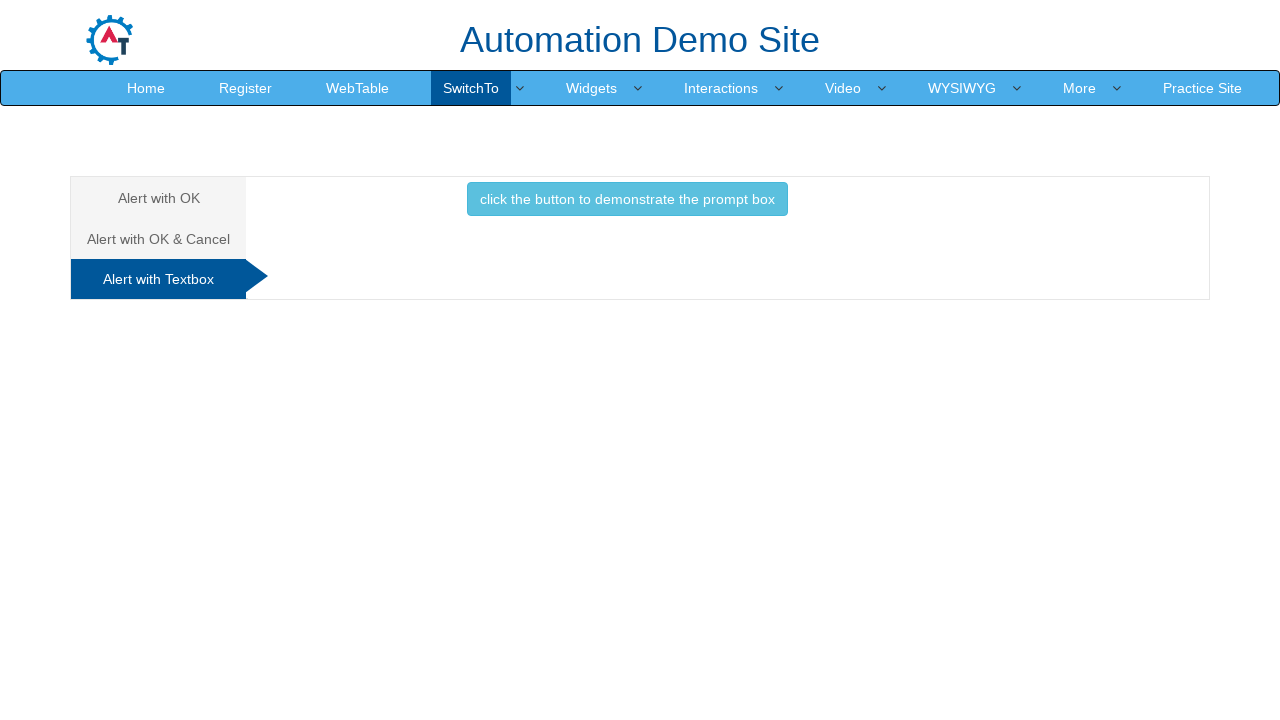

Clicked button to display prompt box at (627, 199) on xpath=//button[contains(text(),'click the button to demonstrate the prompt box '
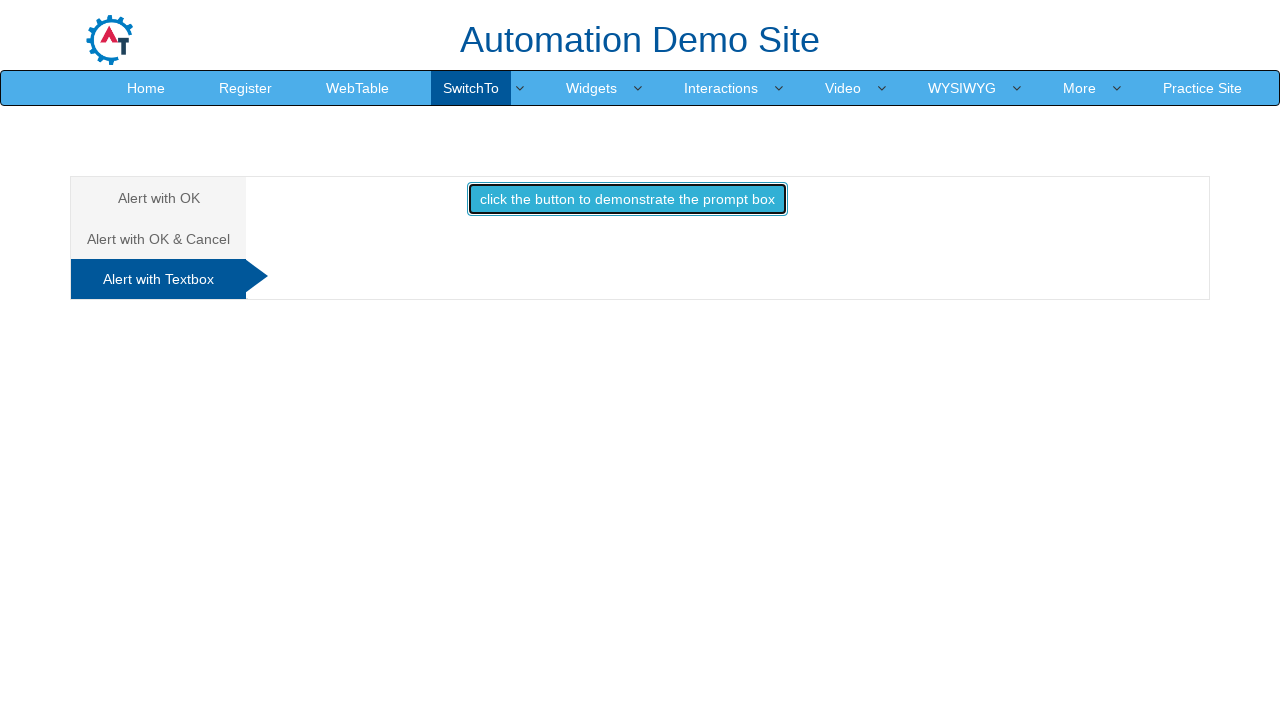

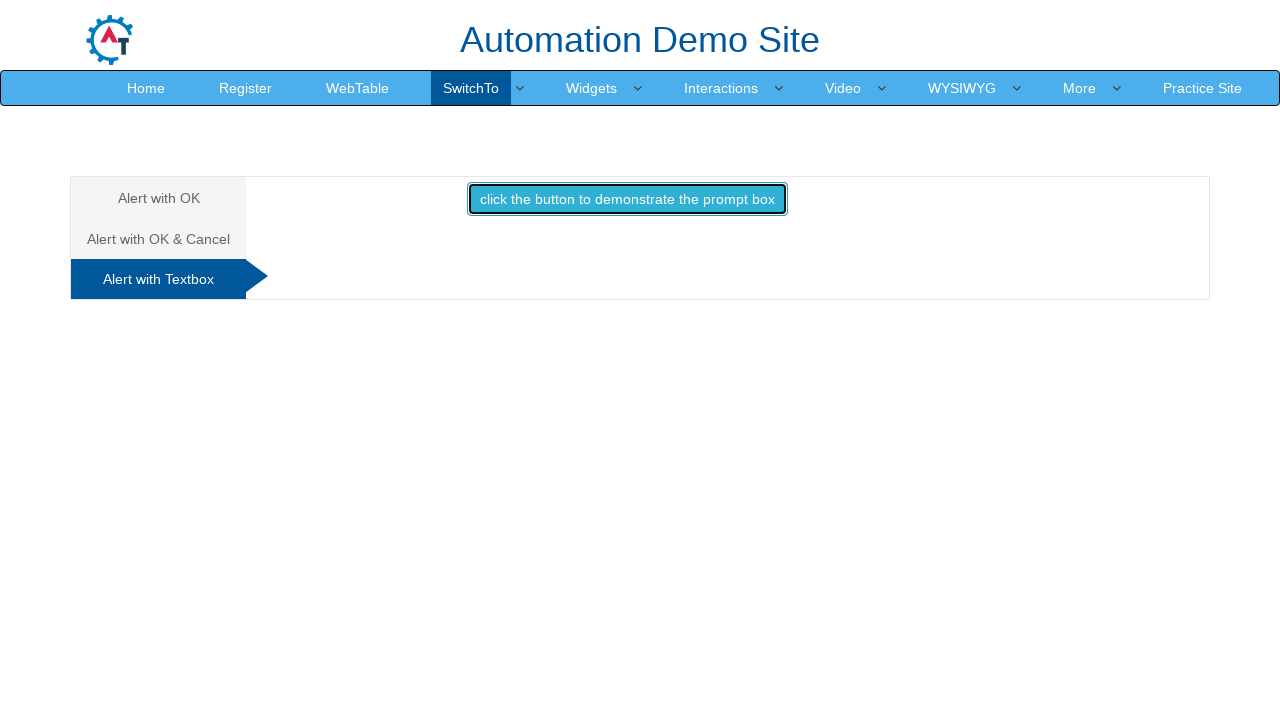